Tests double-click functionality by performing a double-click on a button and verifying the confirmation message appears

Starting URL: https://demoqa.com/buttons

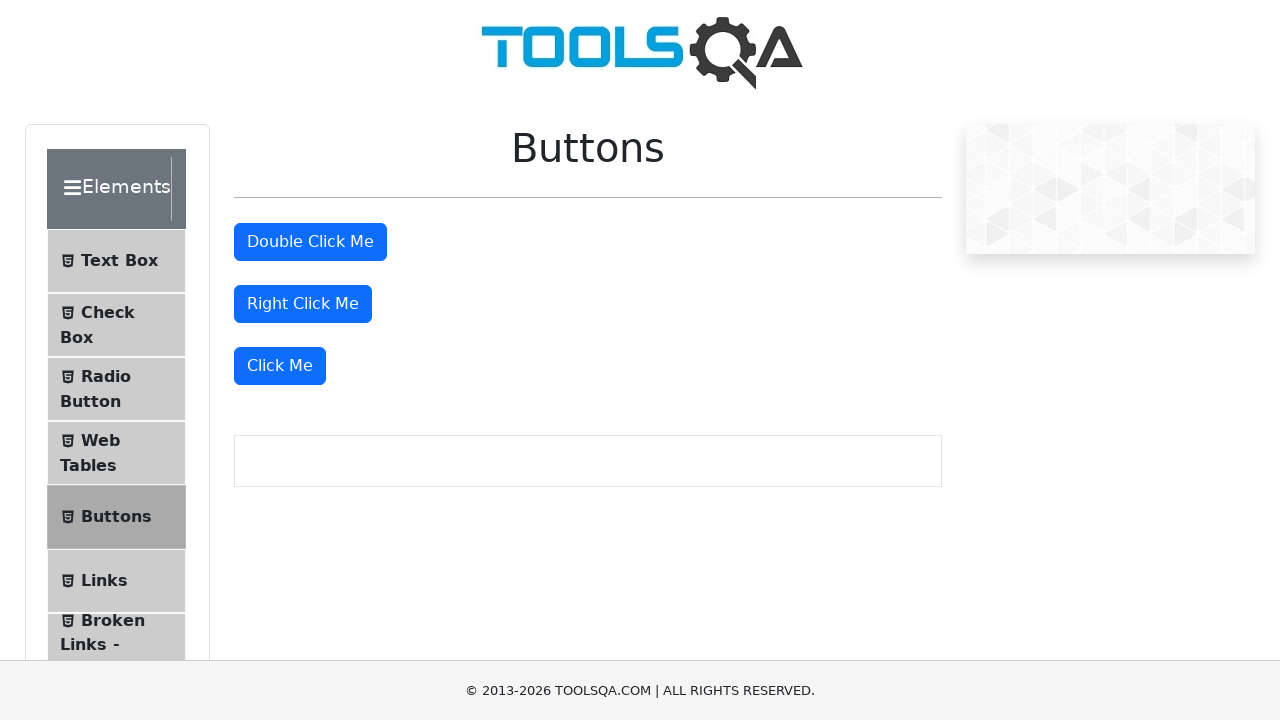

Double-clicked the double-click button at (310, 242) on #doubleClickBtn
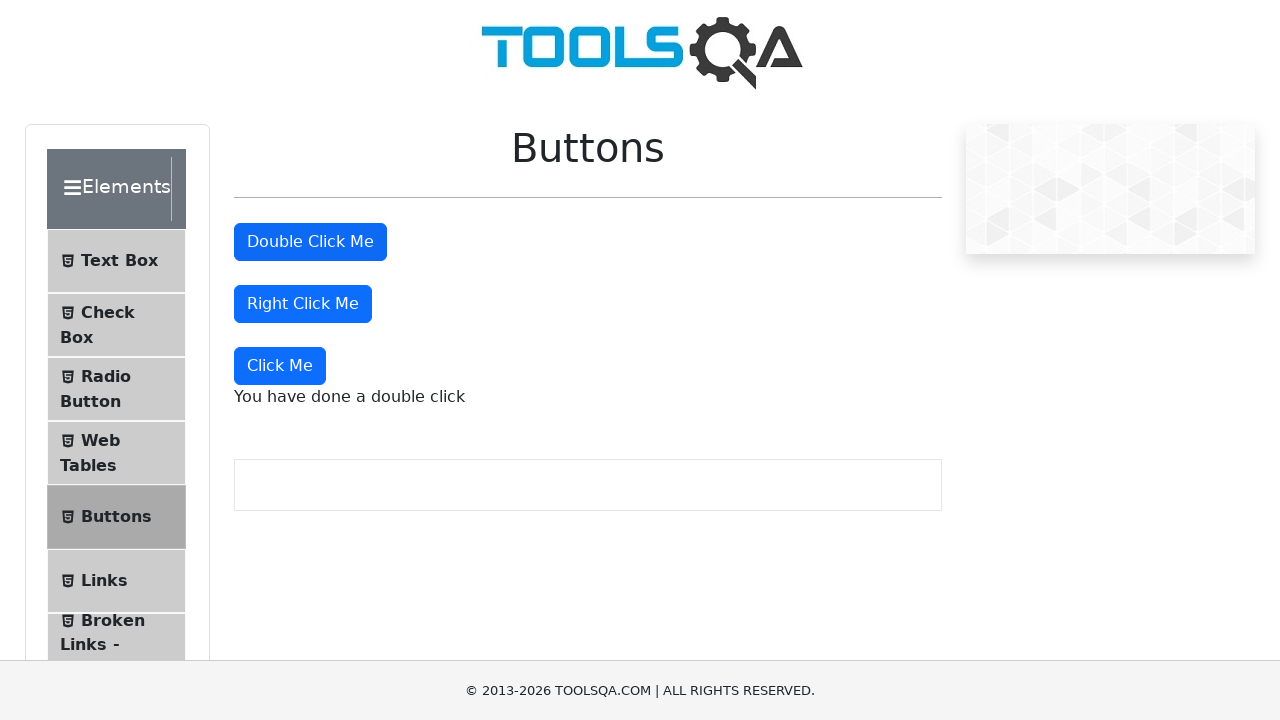

Double-click confirmation message appeared
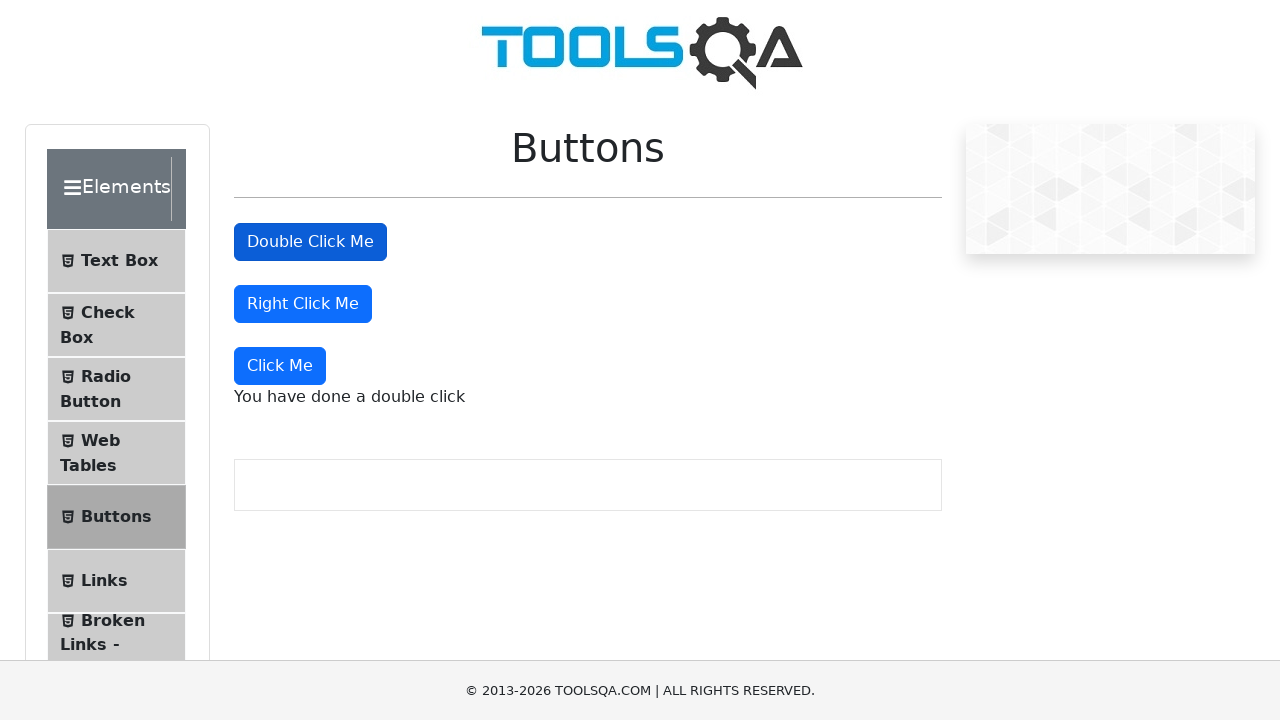

Retrieved confirmation message text: 'You have done a double click'
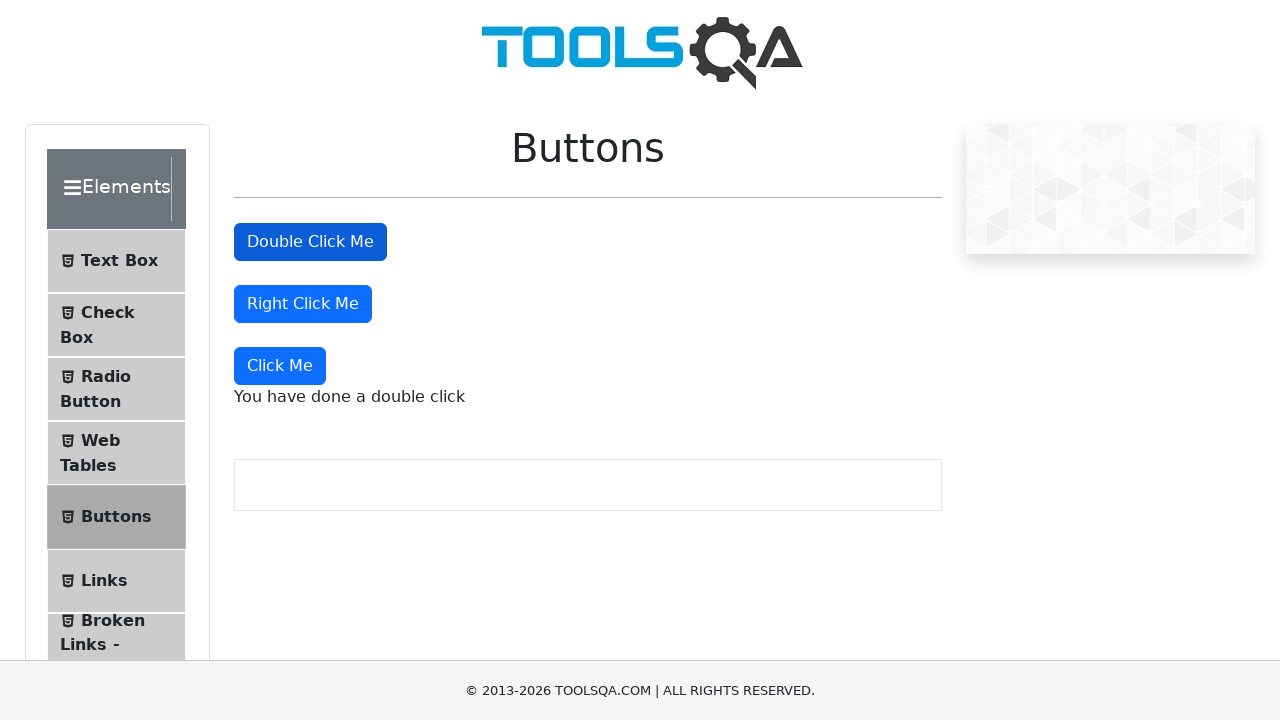

Verified confirmation message matches expected text
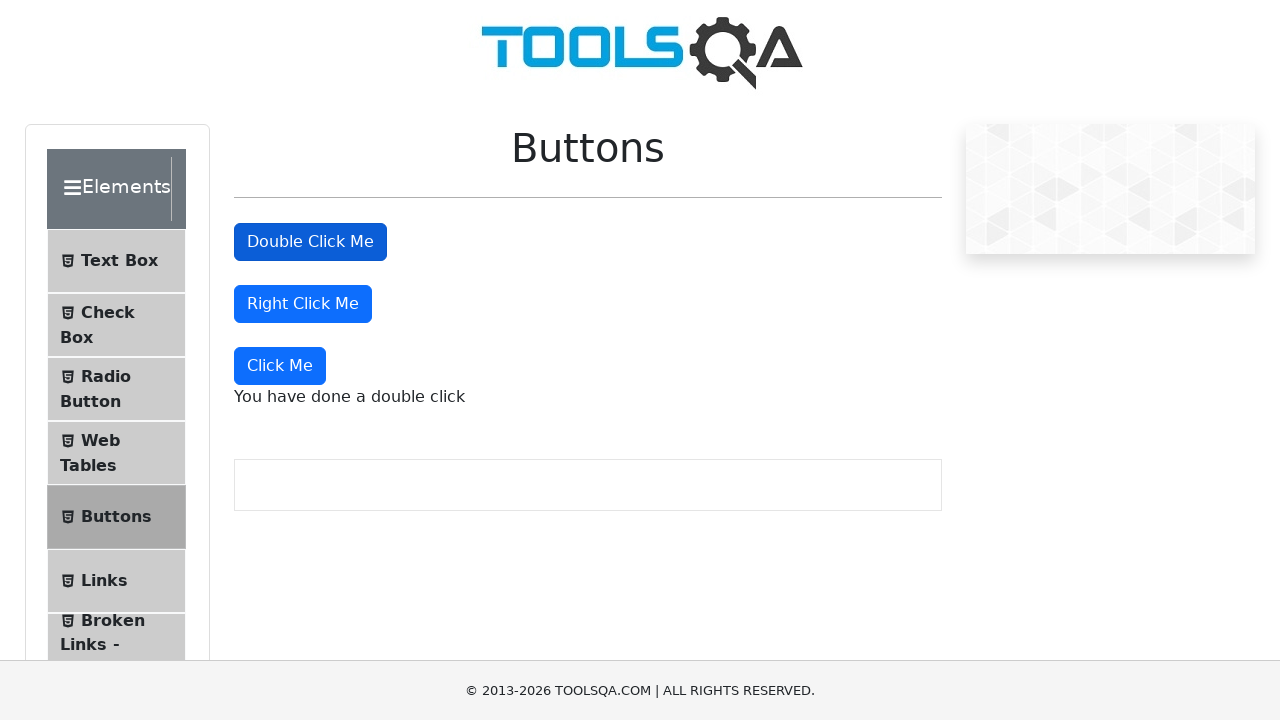

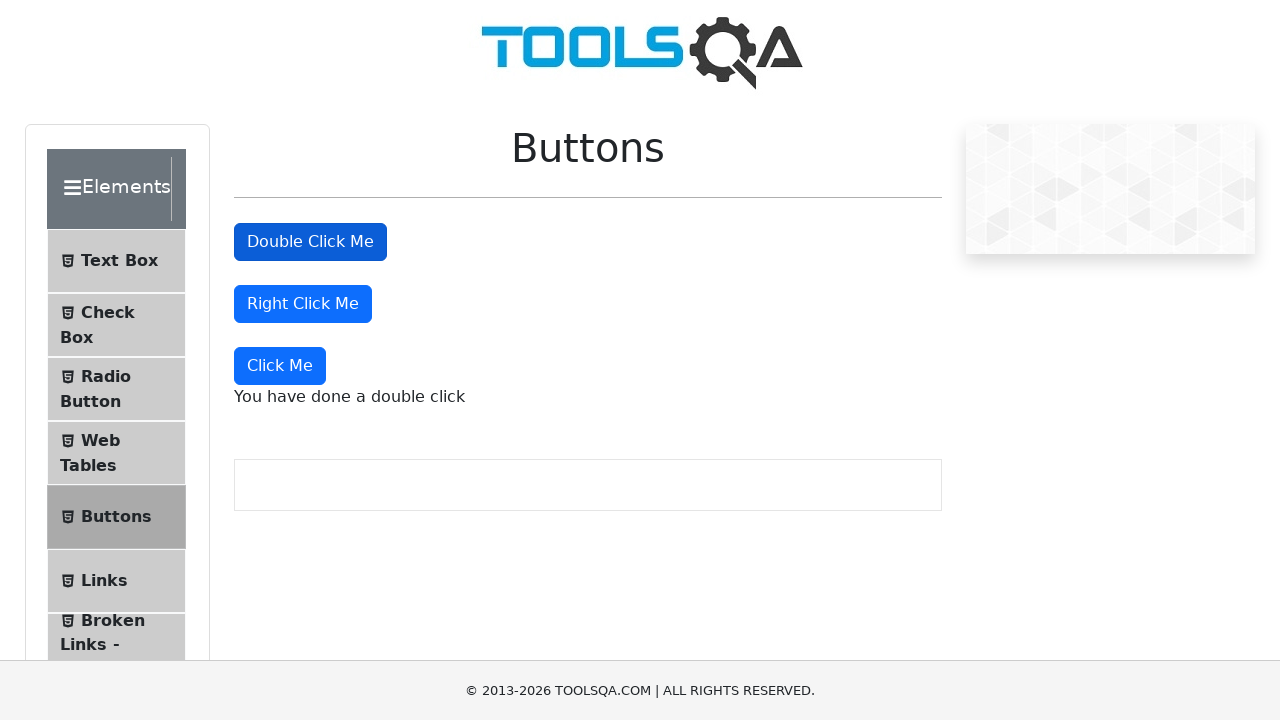